Tests JavaScript prompt alert functionality by clicking a button to trigger a prompt, entering text, and accepting the alert

Starting URL: https://demoqa.com/alerts

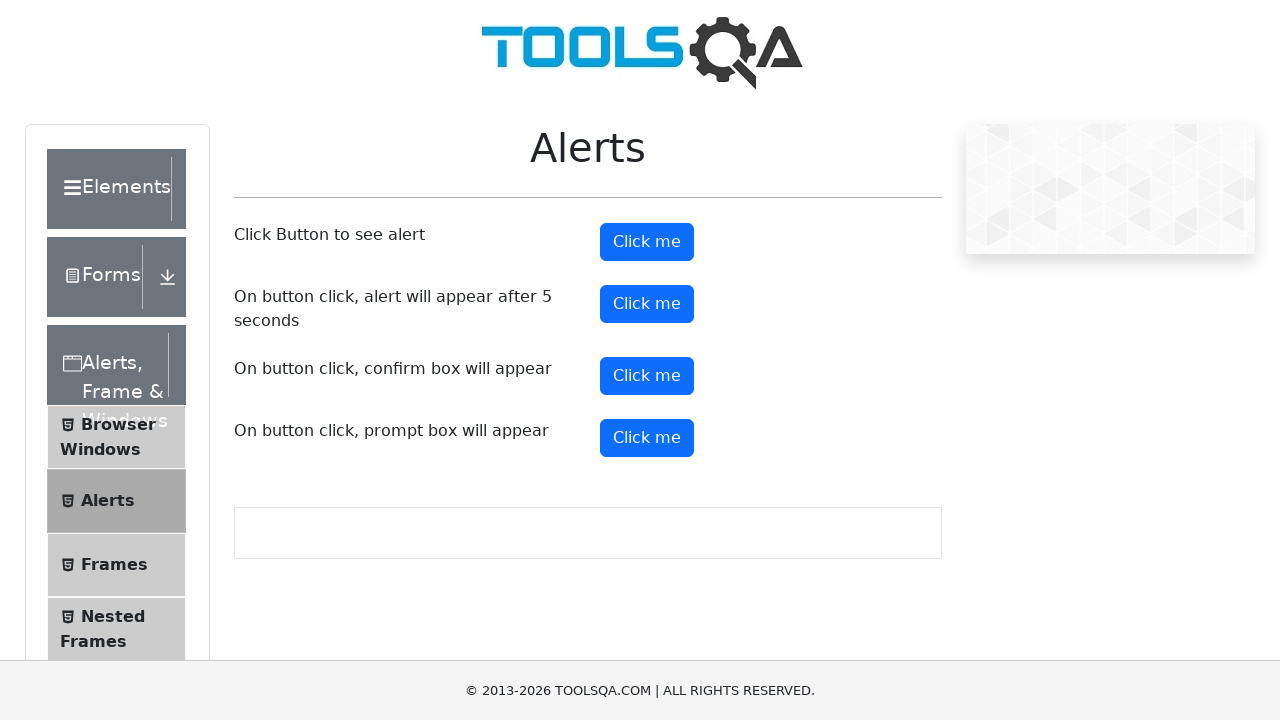

Set up dialog handler to accept prompt with text 'Liana'
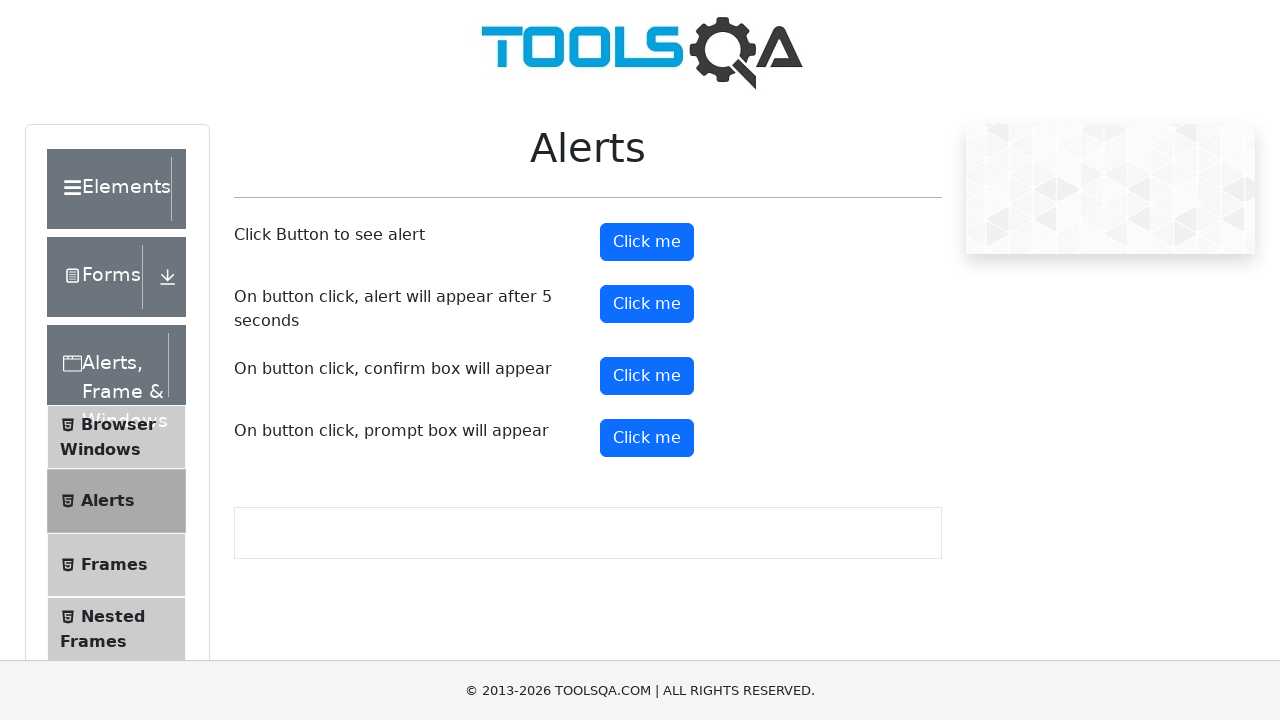

Clicked prompt button to trigger JavaScript prompt alert at (647, 438) on #promtButton
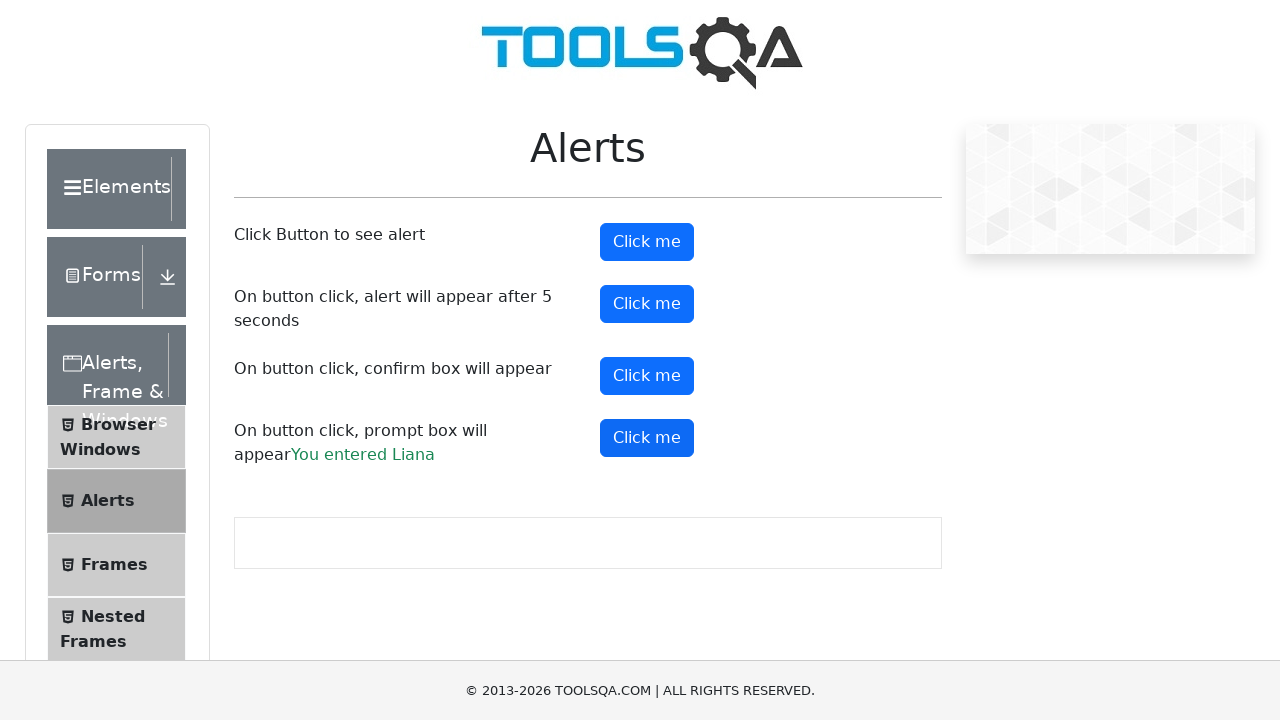

Prompt result appeared after accepting alert with text 'Liana'
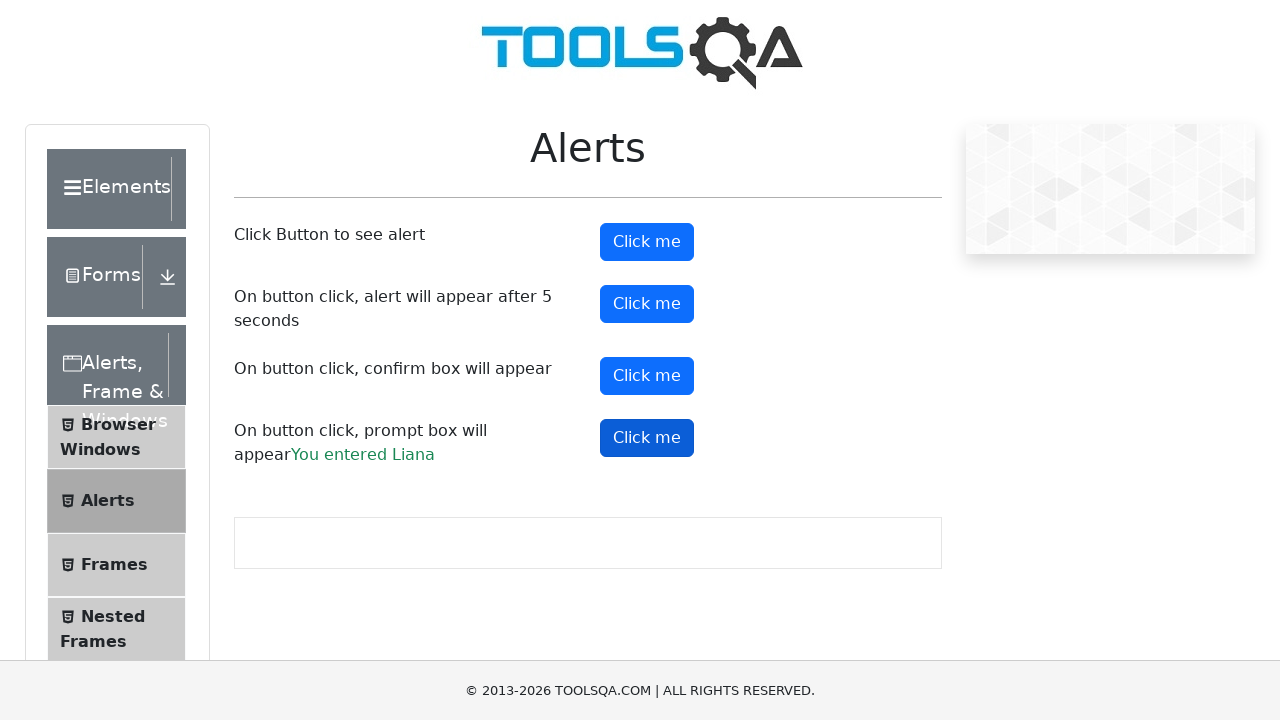

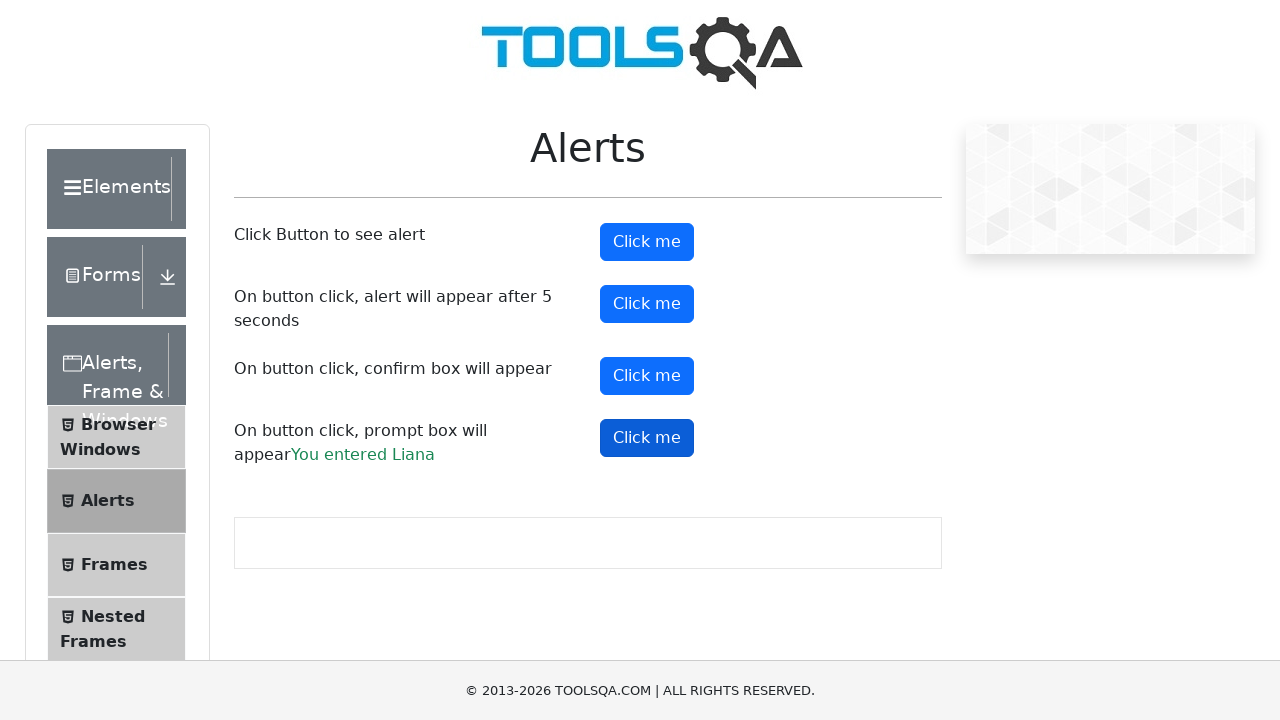